Automates filling out a Chinese wjx.cn survey form by detecting question types (single choice, multiple choice, matrix, scale, dropdown, fill-in-the-blank, slider, and sorting) and selecting answers based on configured probabilities, then submitting the form with slider verification handling.

Starting URL: https://www.wjx.cn/vm/OM6GYNV.aspx#

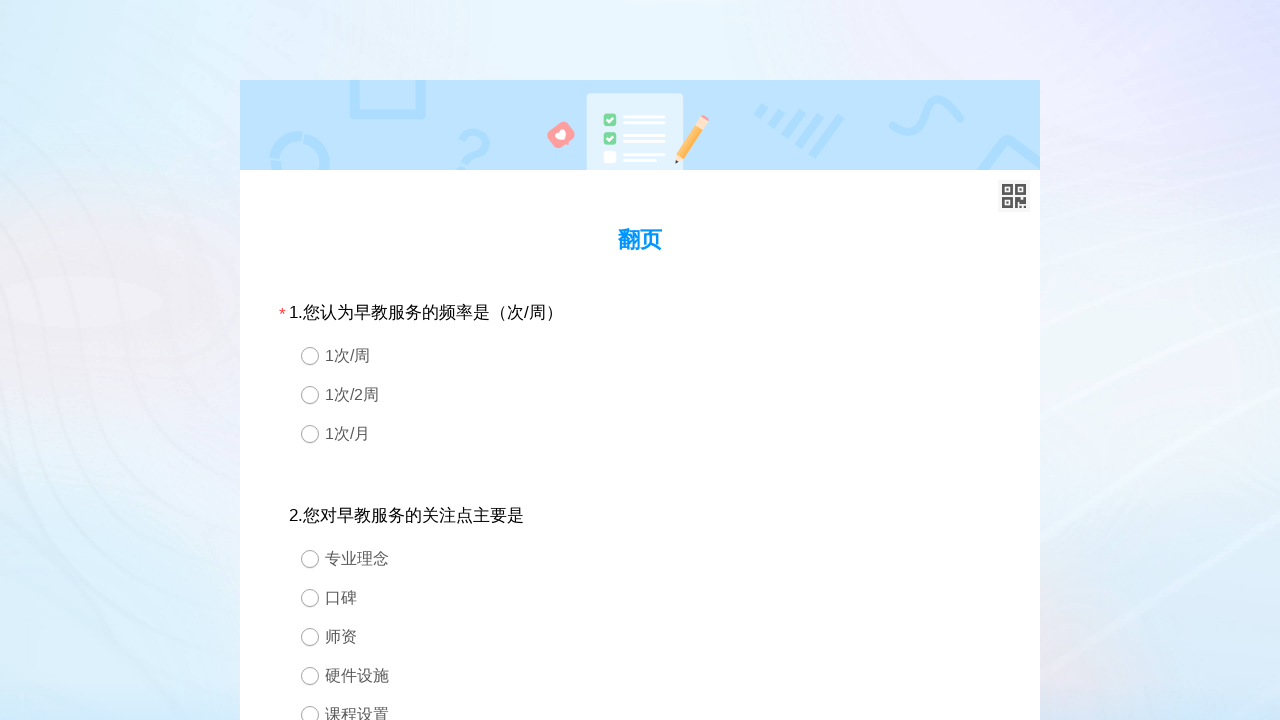

Survey page loaded - divQuestion selector found
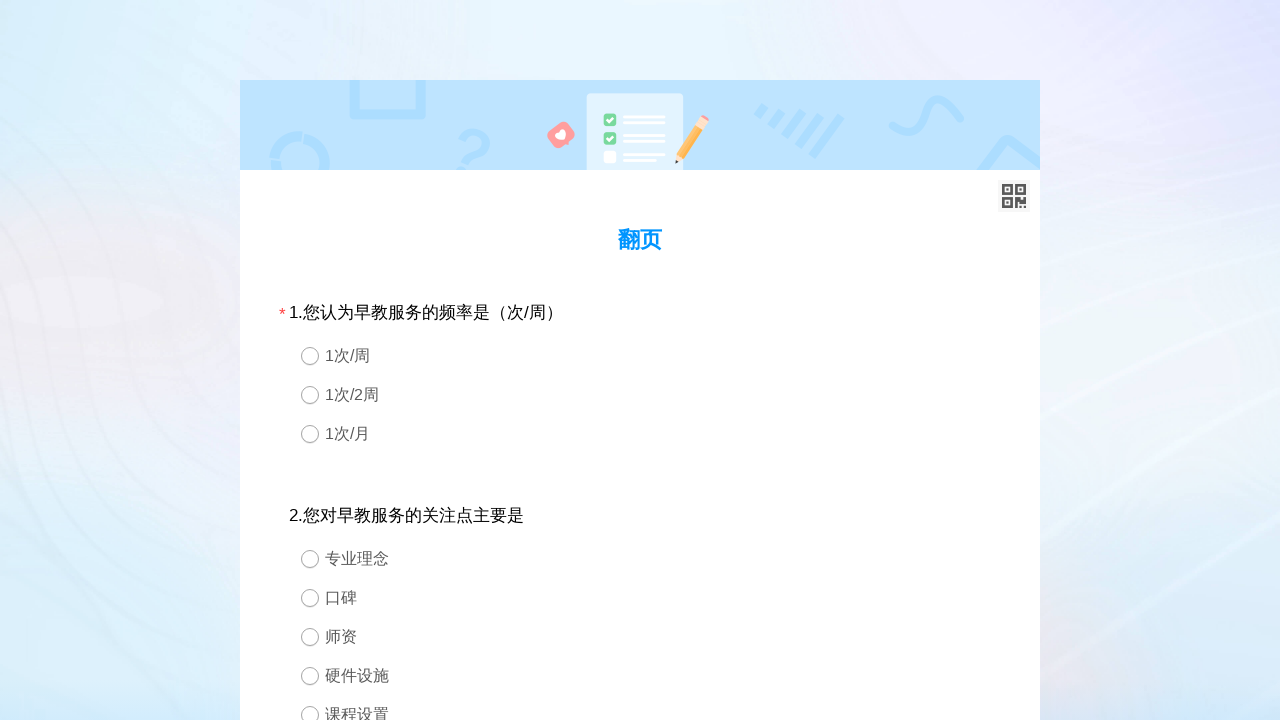

Detected 4 pages with questions: [3, 2, 2, 7]
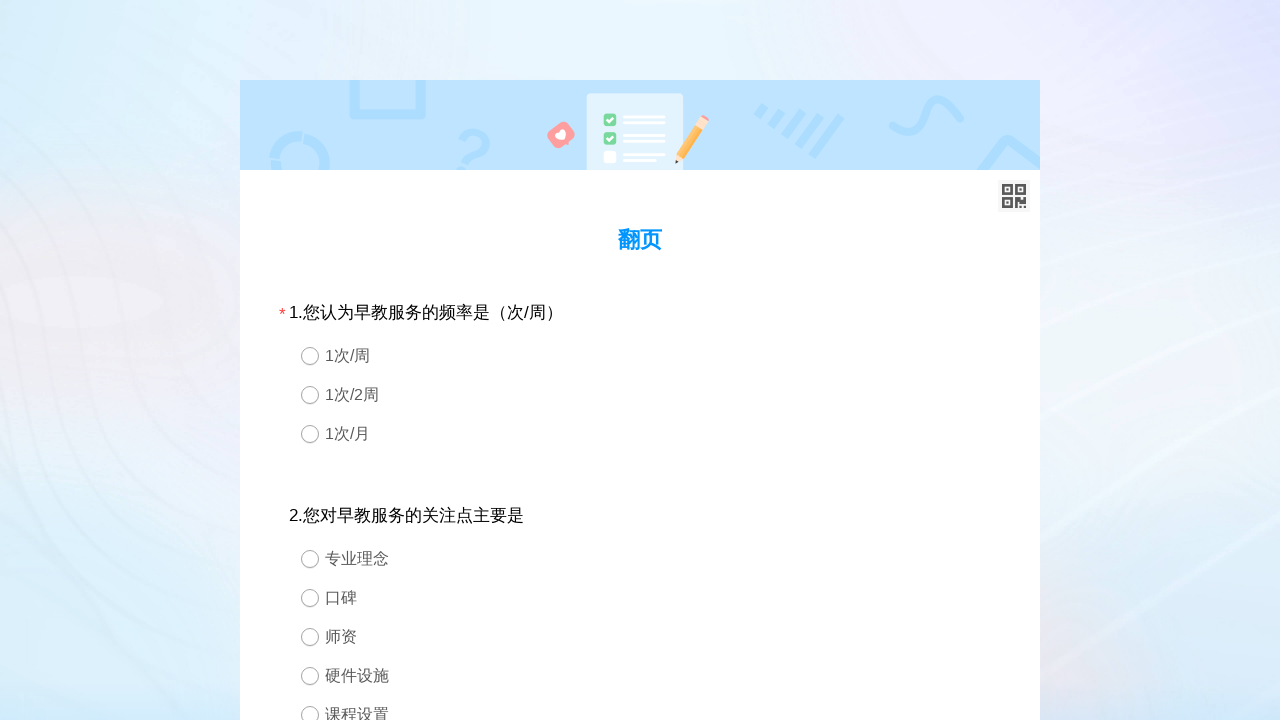

Question 1: Single choice - option 3 selected from 3 options at (640, 434) on #div1 > div.ui-controlgroup > div:nth-child(3)
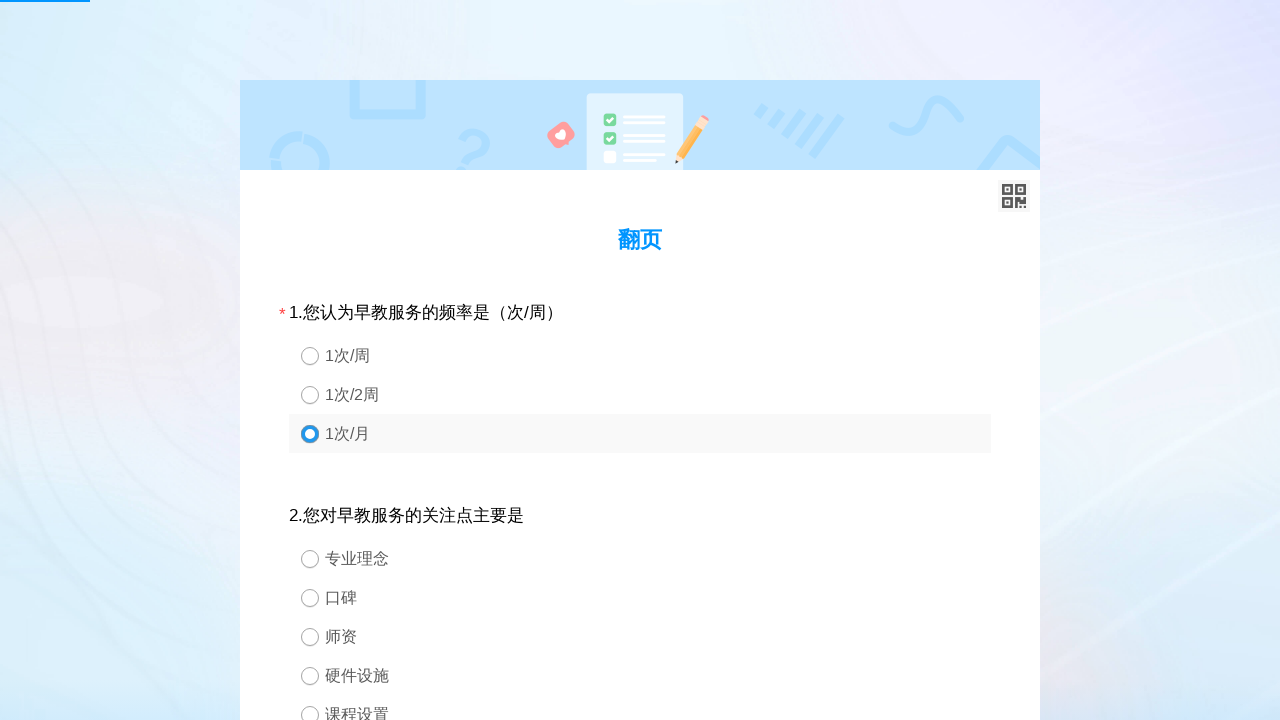

Question 2: Single choice - option 5 selected from 6 options at (640, 700) on #div2 > div.ui-controlgroup > div:nth-child(5)
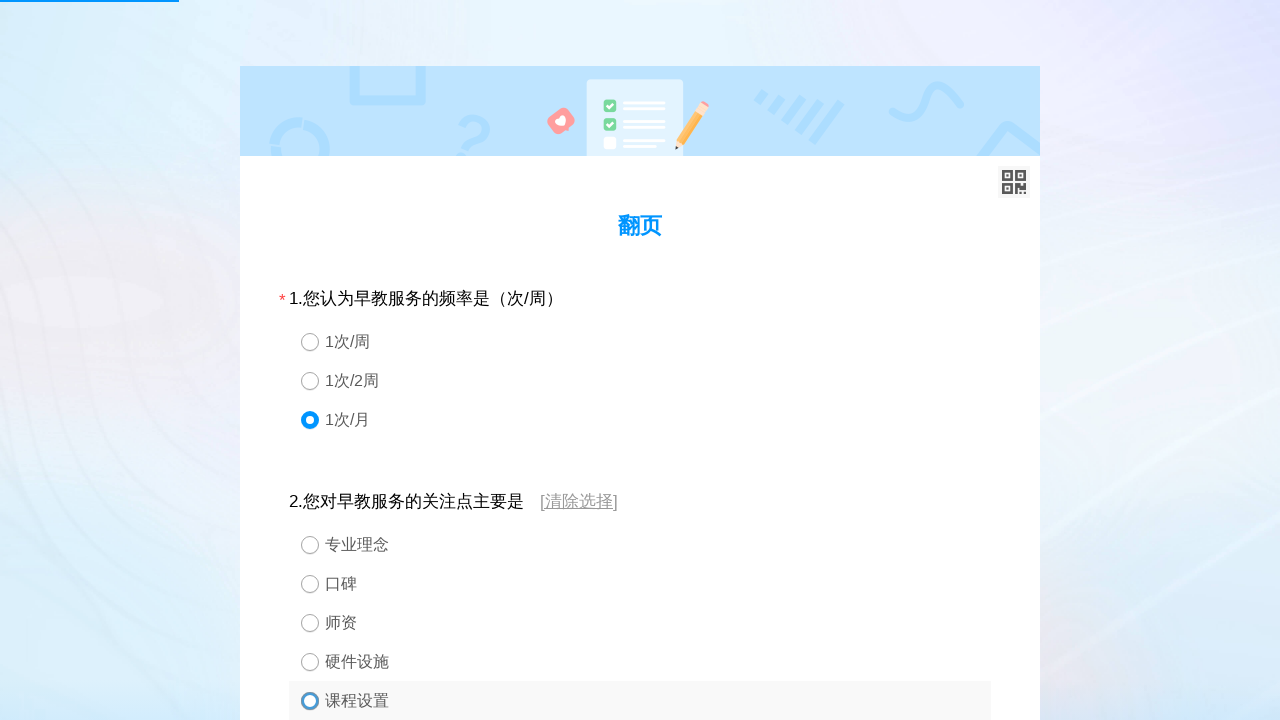

Question 3: Single choice - option 4 selected from 4 options at (640, 496) on #div3 > div.ui-controlgroup > div:nth-child(4)
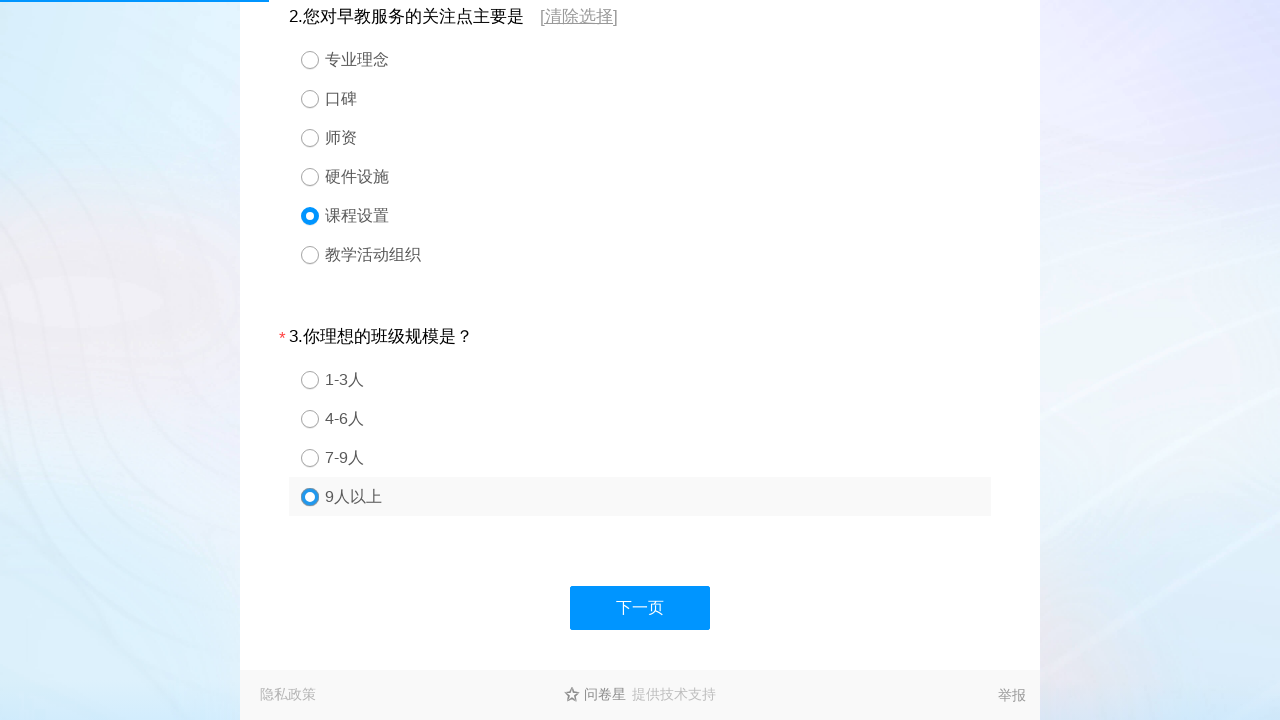

Clicked 'Next' button to proceed to next page at (640, 608) on #divNext
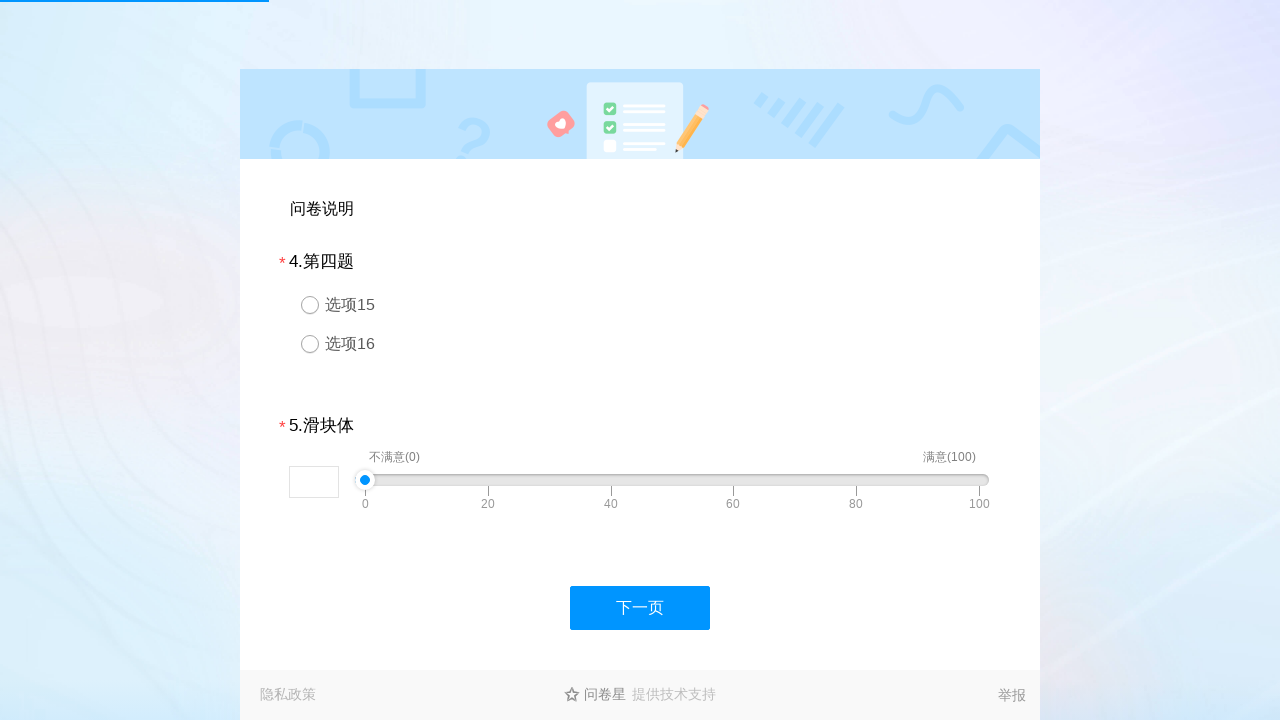

Question 4: Single choice - option 2 selected from 2 options at (640, 344) on #div4 > div.ui-controlgroup > div:nth-child(2)
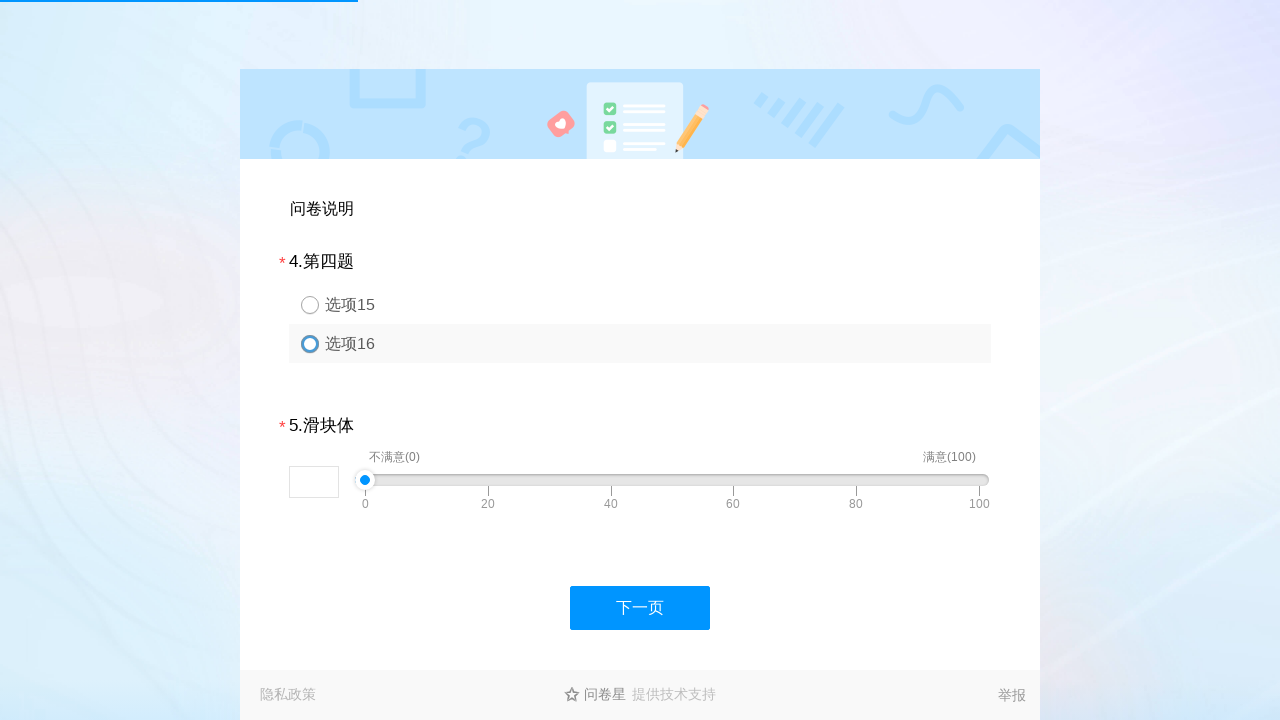

Question 5: Slider question - score set to 74 on #q5
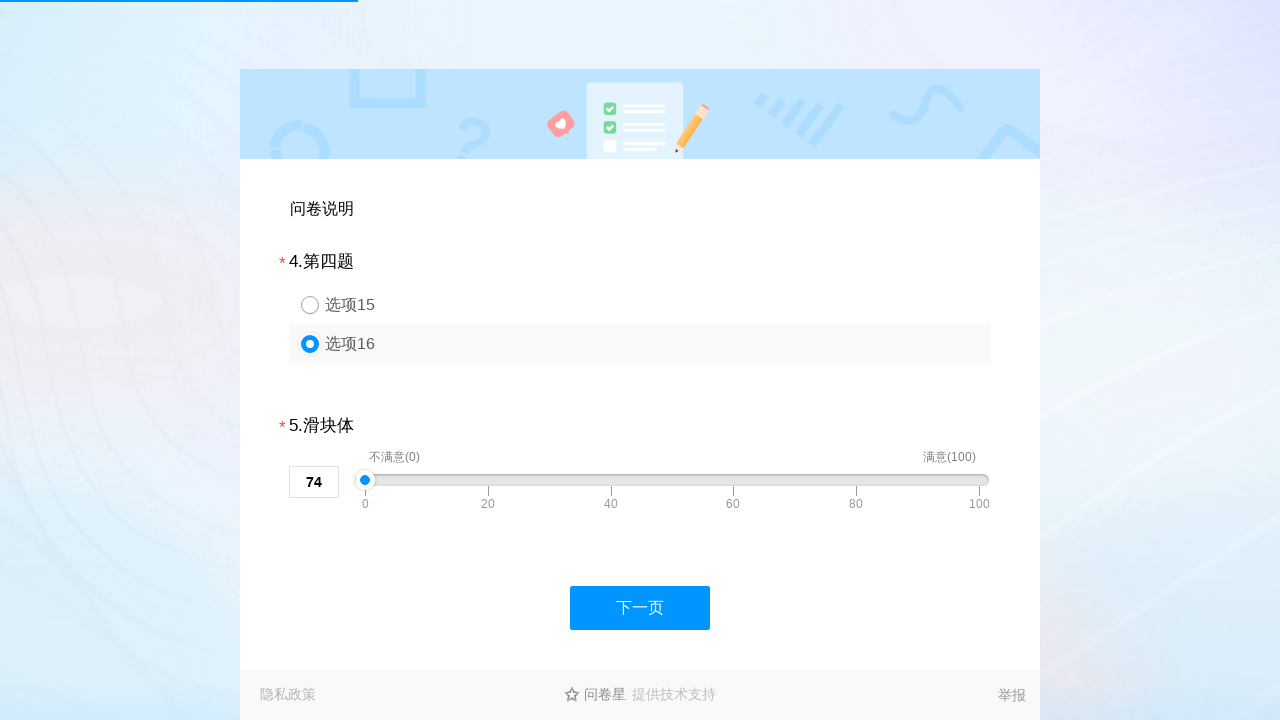

Clicked 'Next' button to proceed to next page at (640, 608) on #divNext
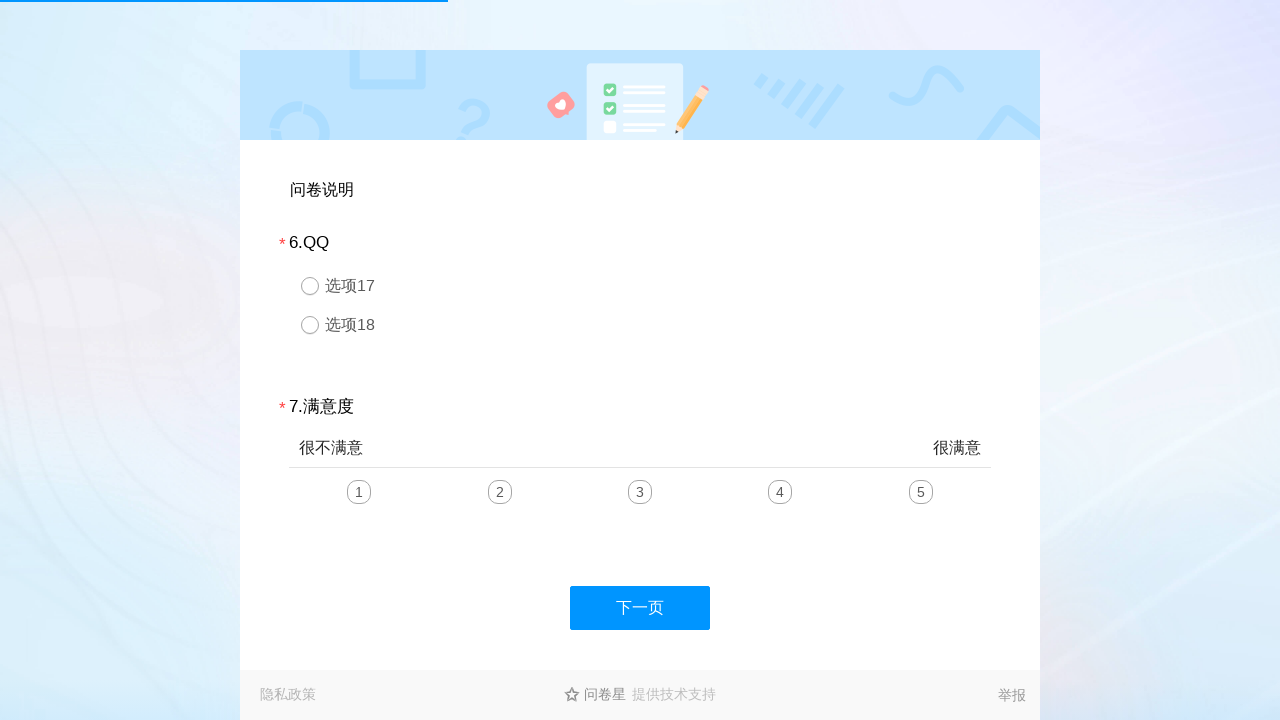

Question 6: Single choice - option 1 selected from 2 options at (640, 286) on #div6 > div.ui-controlgroup > div:nth-child(1)
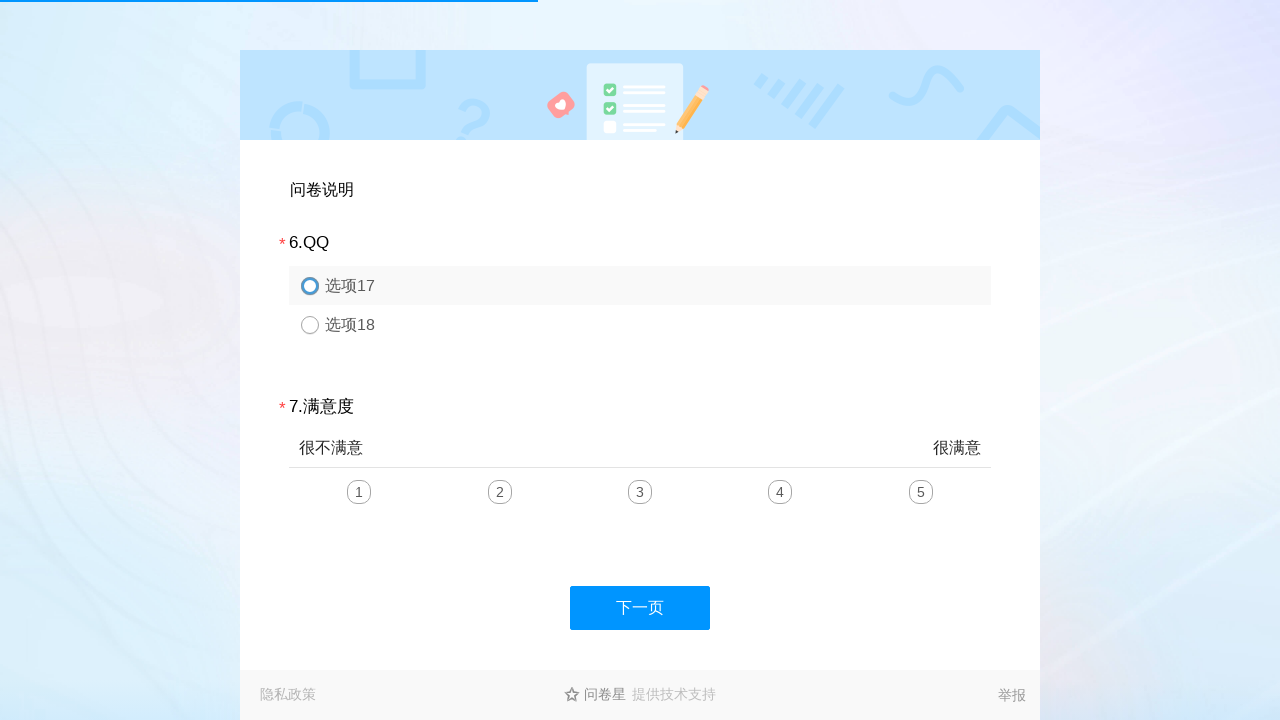

Question 7: Scale question - option 5 selected from 5 scale points at (921, 492) on #div7 > div.scale-div > div > ul > li:nth-child(5)
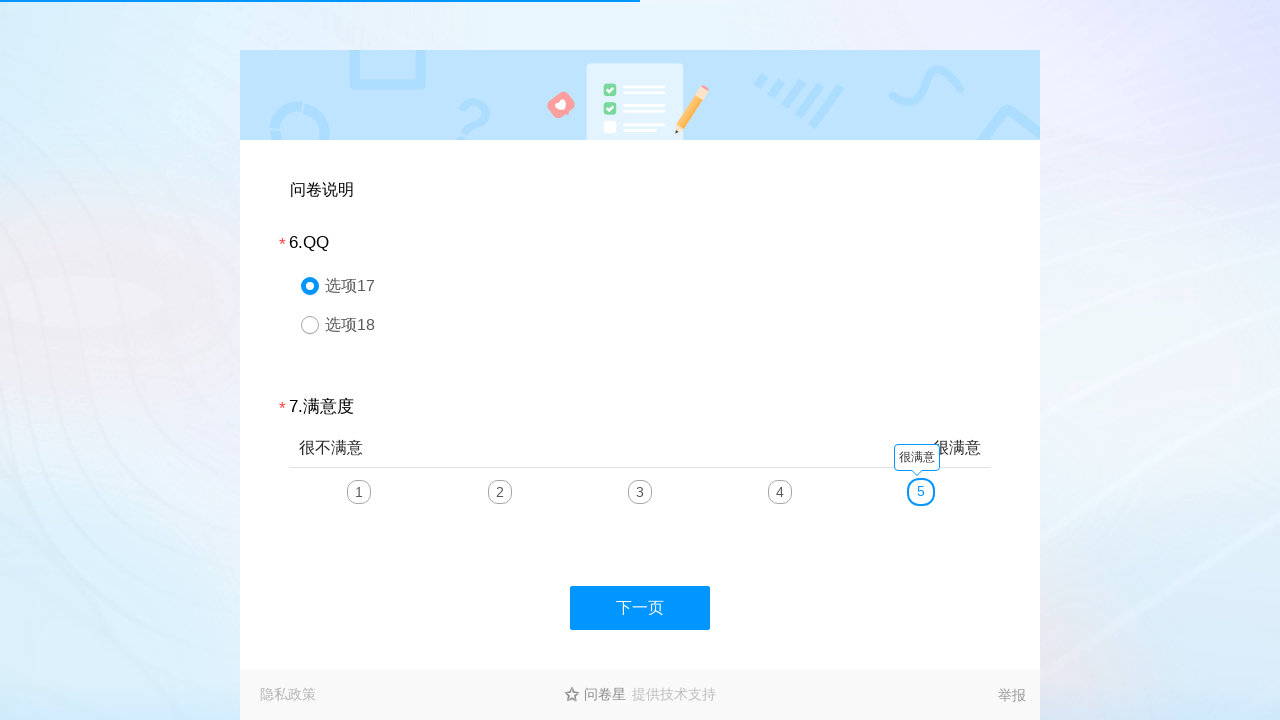

Clicked 'Next' button to proceed to next page at (640, 608) on #divNext
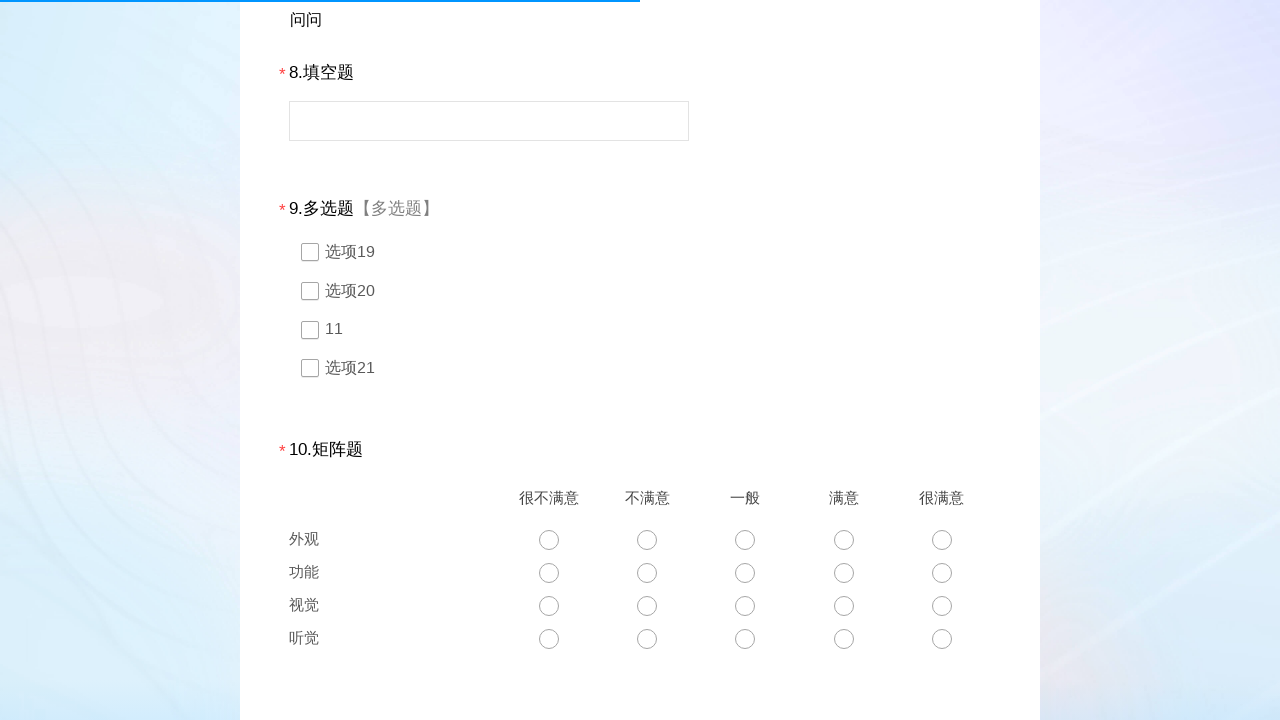

Question 8: Fill-in-the-blank answered with '测试内容' on #q8
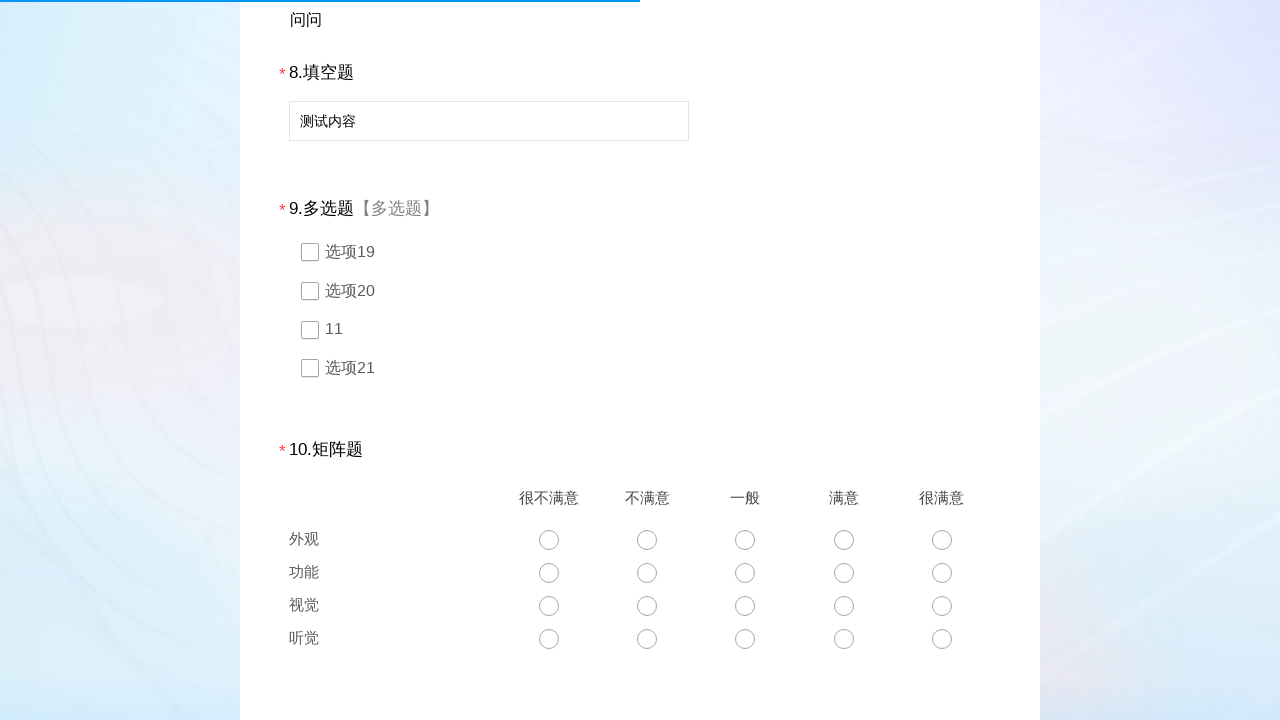

Question 9: Multiple choice - selected 1 options from 4: [1] at (640, 252) on #div9 > div.ui-controlgroup > div:nth-child(1)
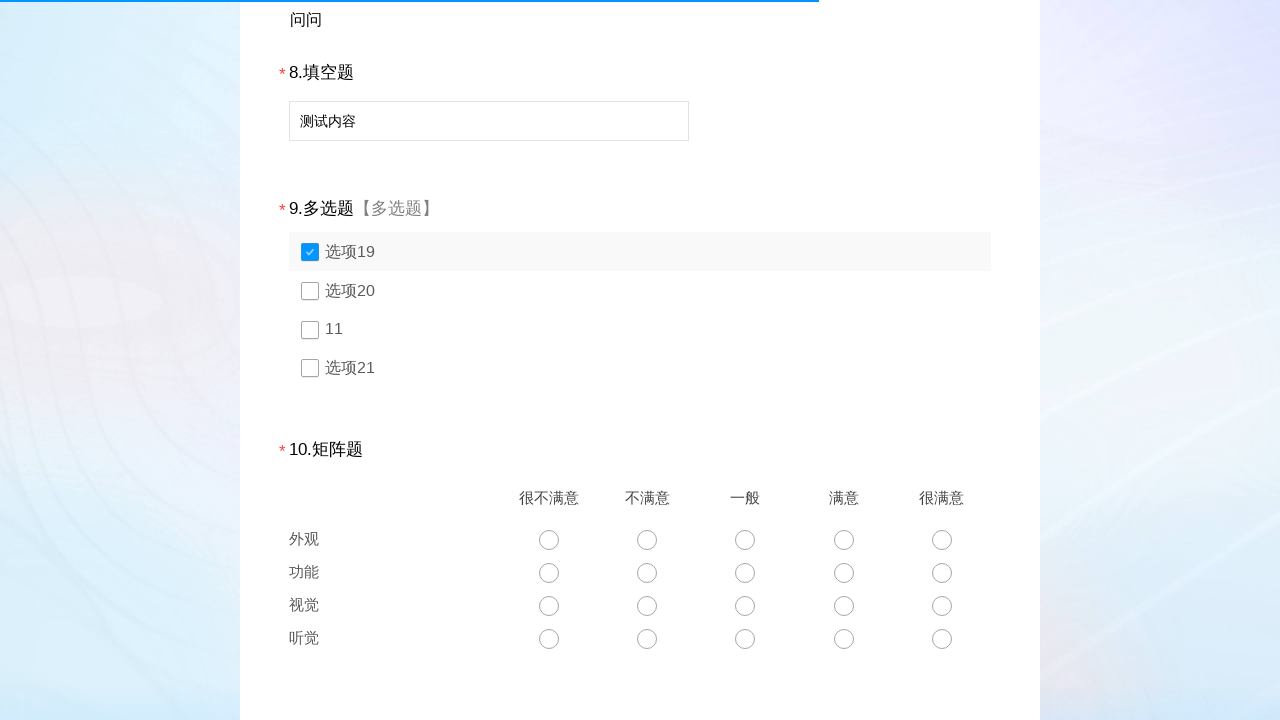

Question 10: Matrix question - filled 4 rows with random columns at (844, 639) on #drv10_4 > td:nth-child(5)
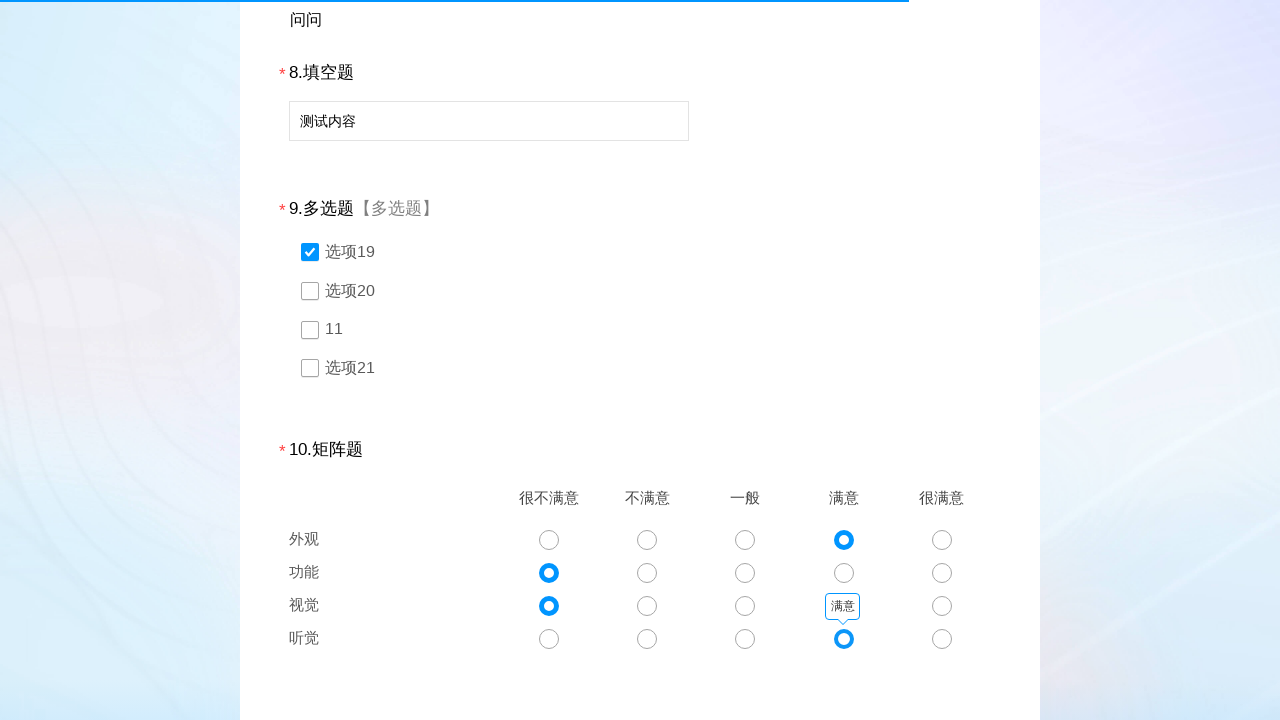

Question 11: Sorting - moved item 1 at (640, 360) on #div11 > ul > li:nth-child(1)
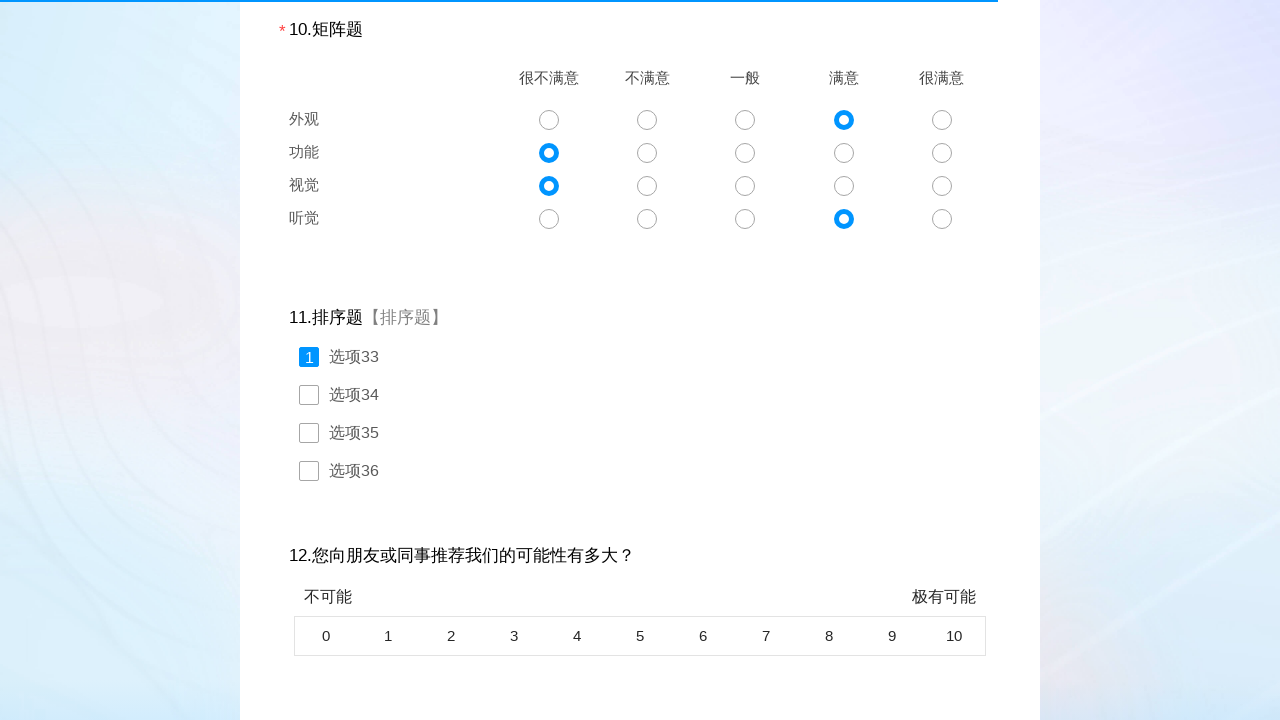

Question 11: Sorting - moved item 3 at (640, 436) on #div11 > ul > li:nth-child(3)
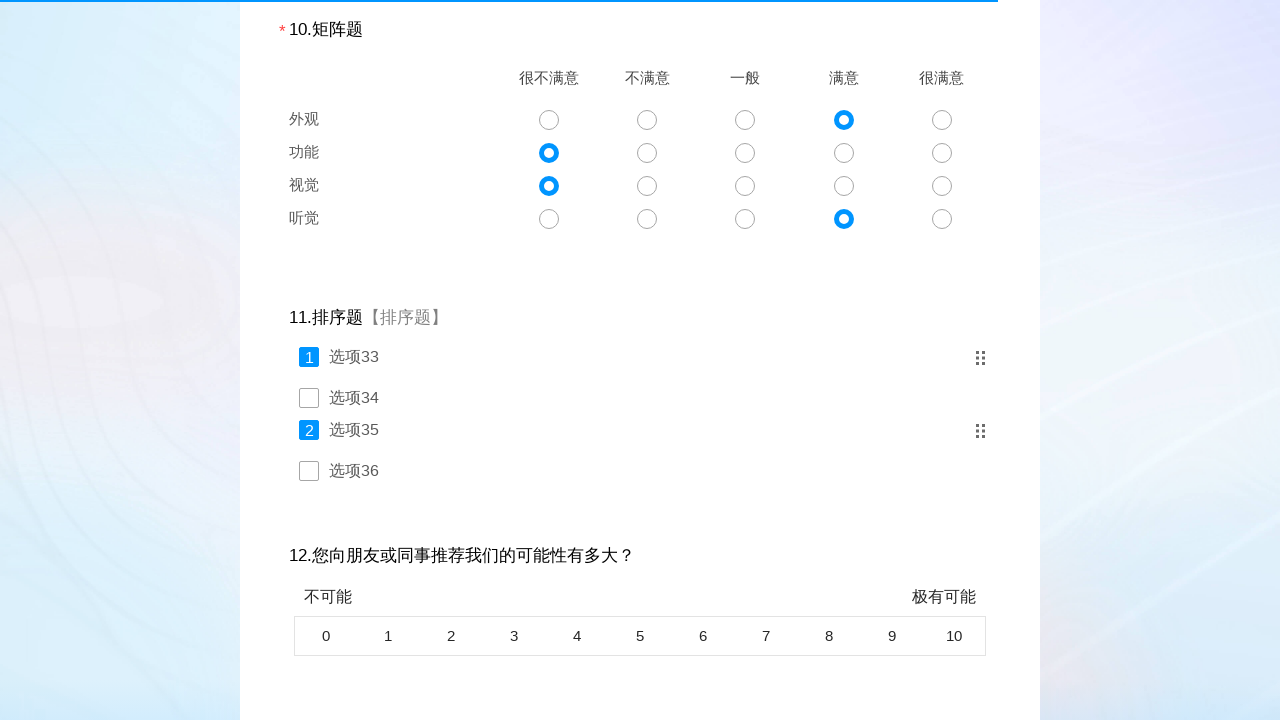

Question 11: Sorting - moved item 3 at (640, 436) on #div11 > ul > li:nth-child(3)
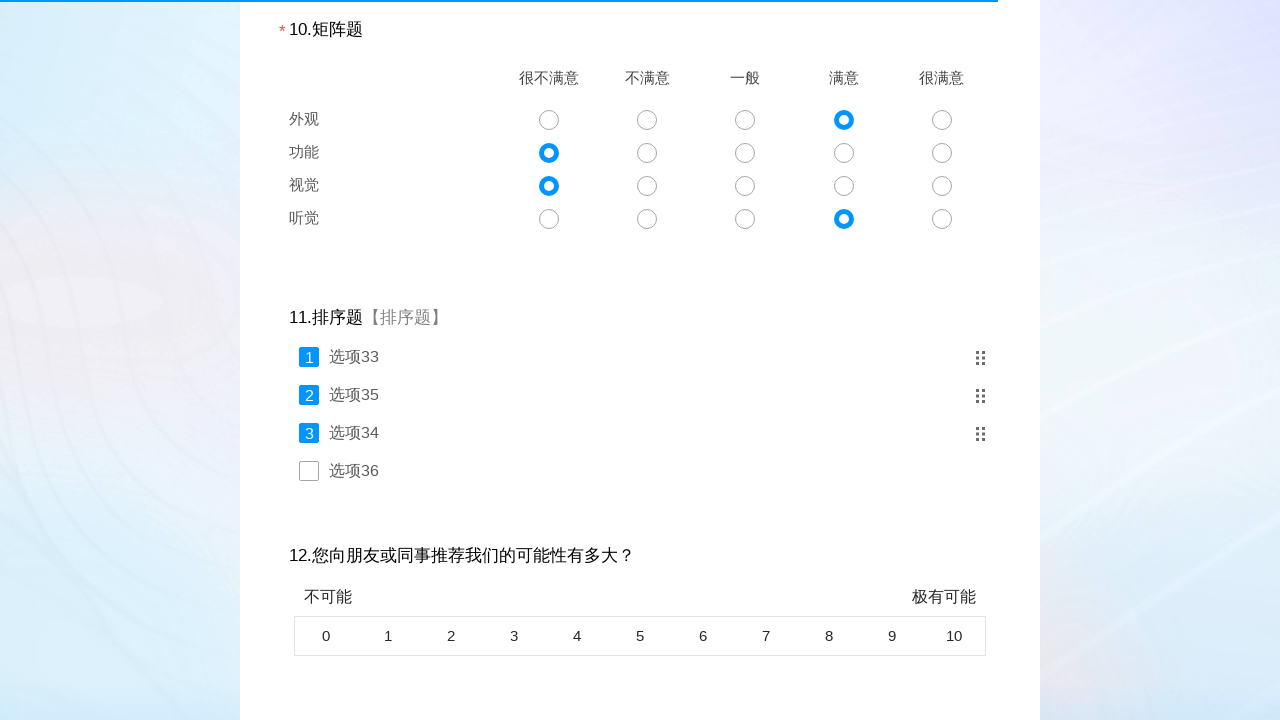

Question 11: Sorting - moved item 4 at (640, 474) on #div11 > ul > li:nth-child(4)
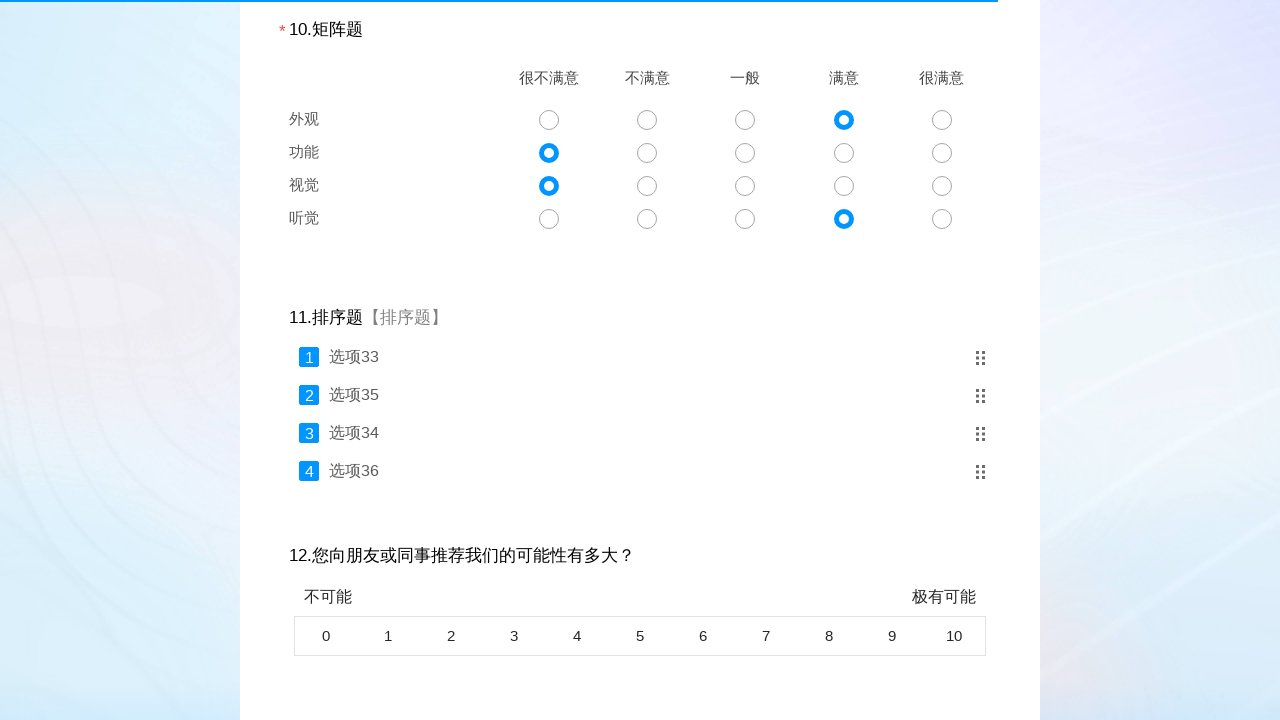

Question 12: Scale question - option 7 selected from 11 scale points at (703, 636) on #div12 > div.scale-div > div > ul > li:nth-child(7)
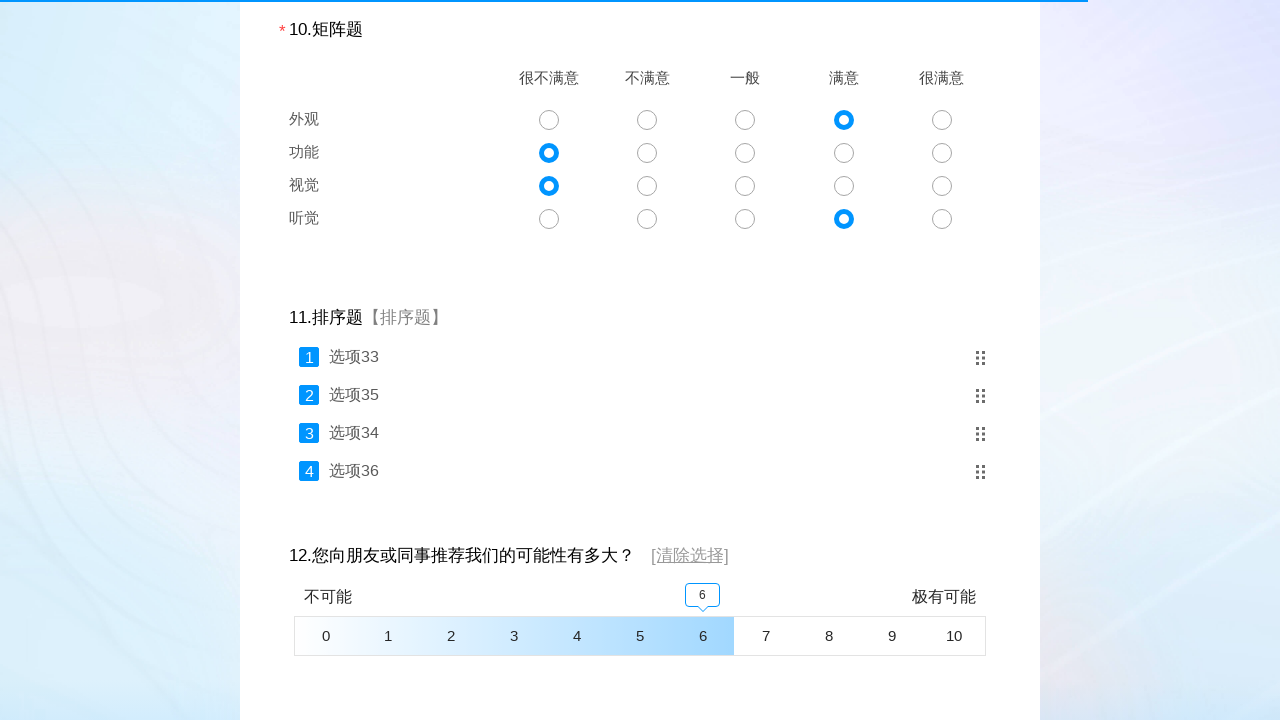

Question 13: Matrix question - filled 2 rows with random columns at (745, 394) on #drv13_2 > td:nth-child(4)
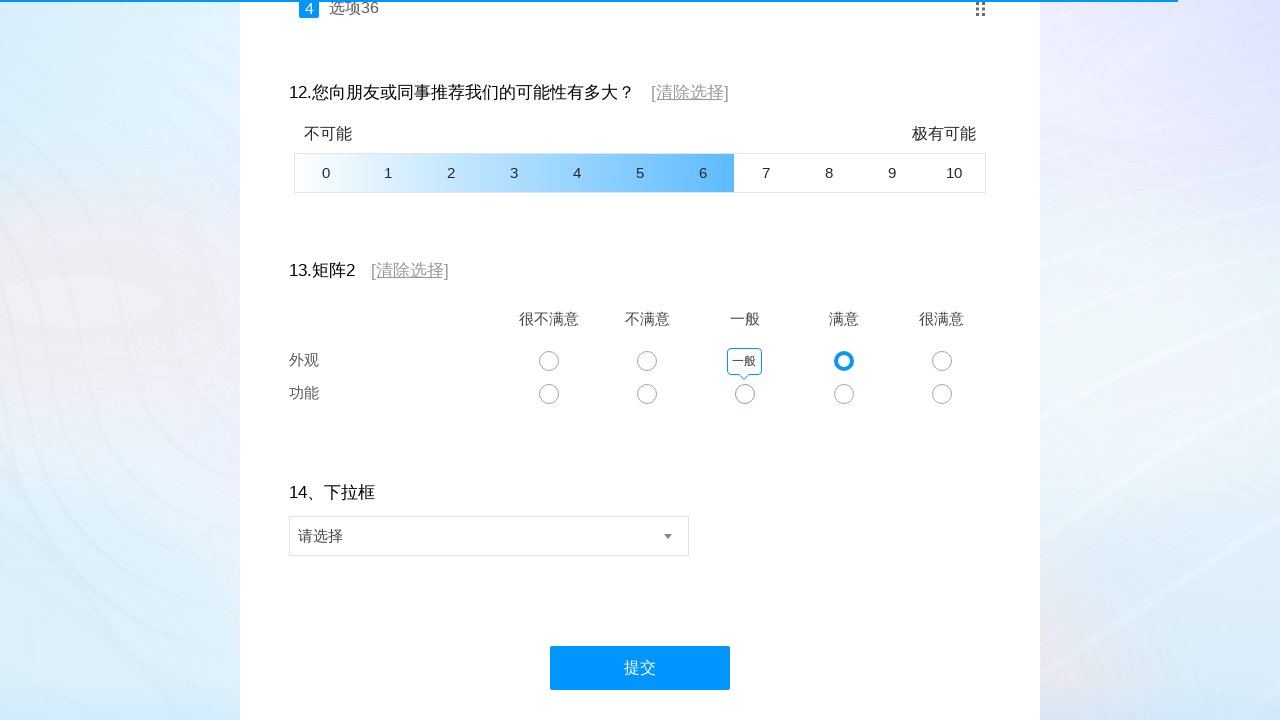

Question 14: Dropdown opened at (489, 536) on #select2-q14-container
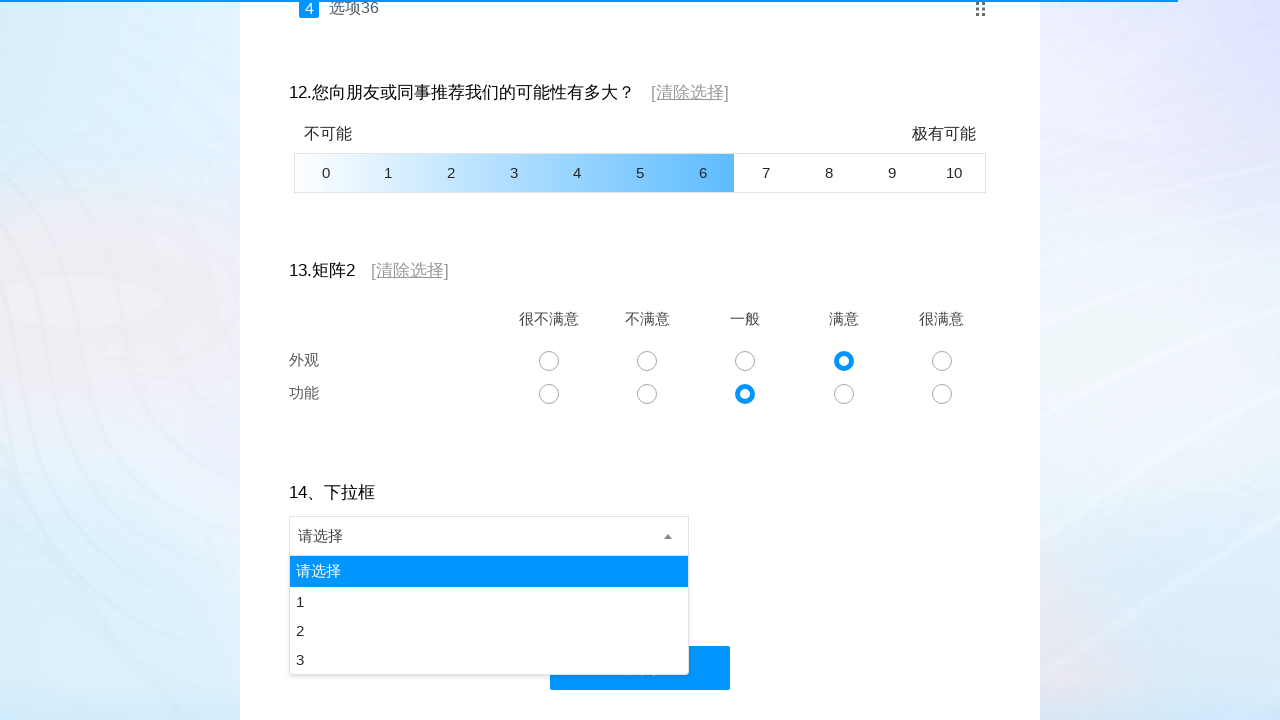

Question 14: Dropdown - option 3 selected from 4 options at (489, 631) on #select2-q14-results > li:nth-child(3)
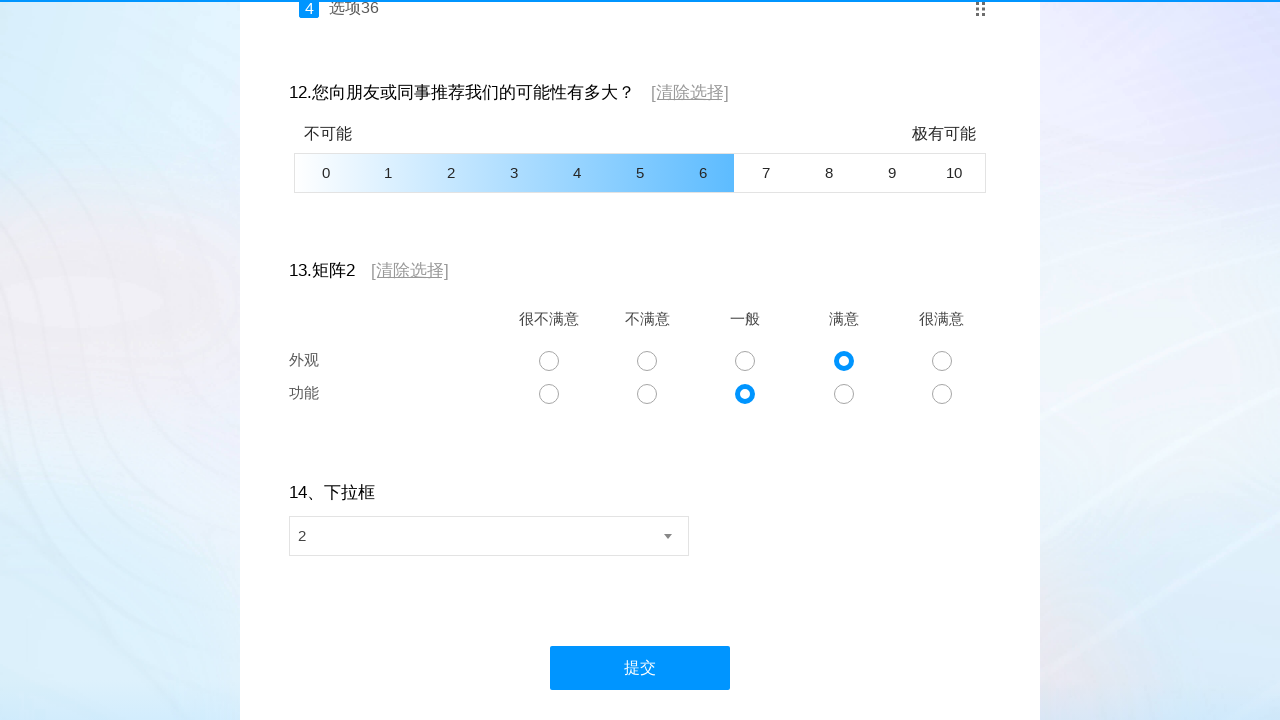

Clicked 'Submit/Next' button (ctlNext) at (640, 668) on #ctlNext
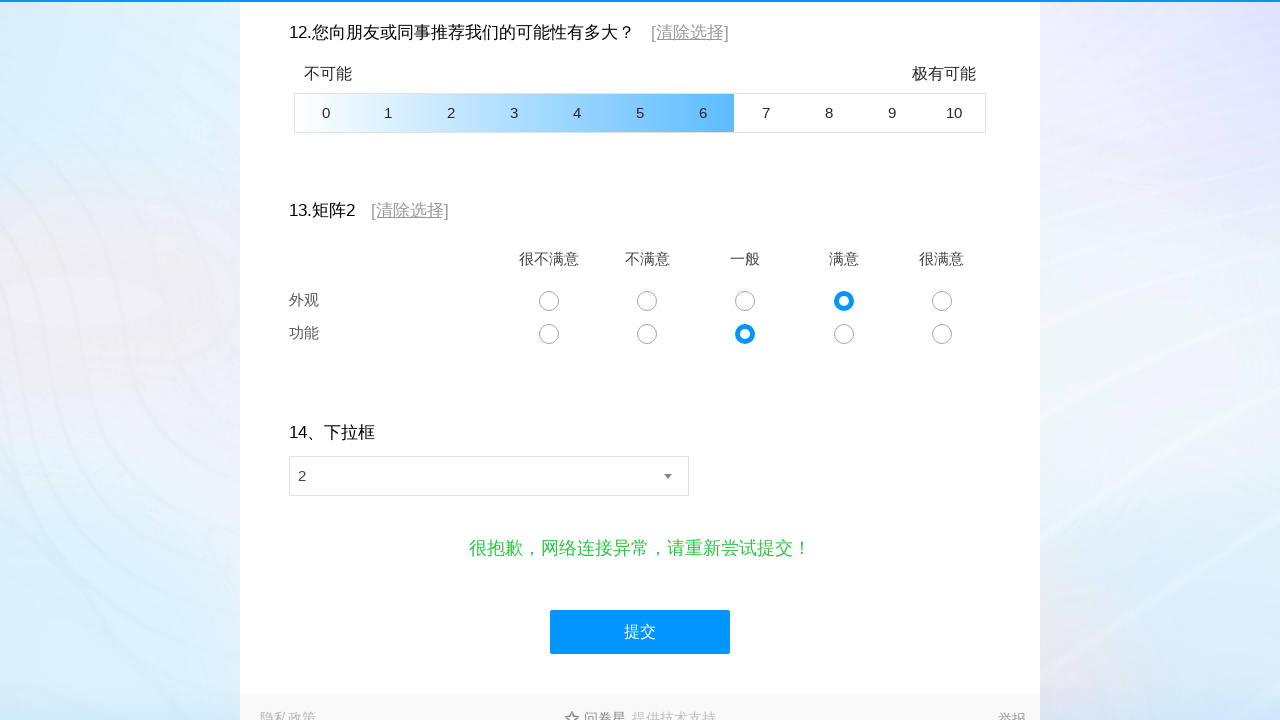

Confirmation dialog not found or not clickable on #layui-layer1 > div.layui-layer-btn > a
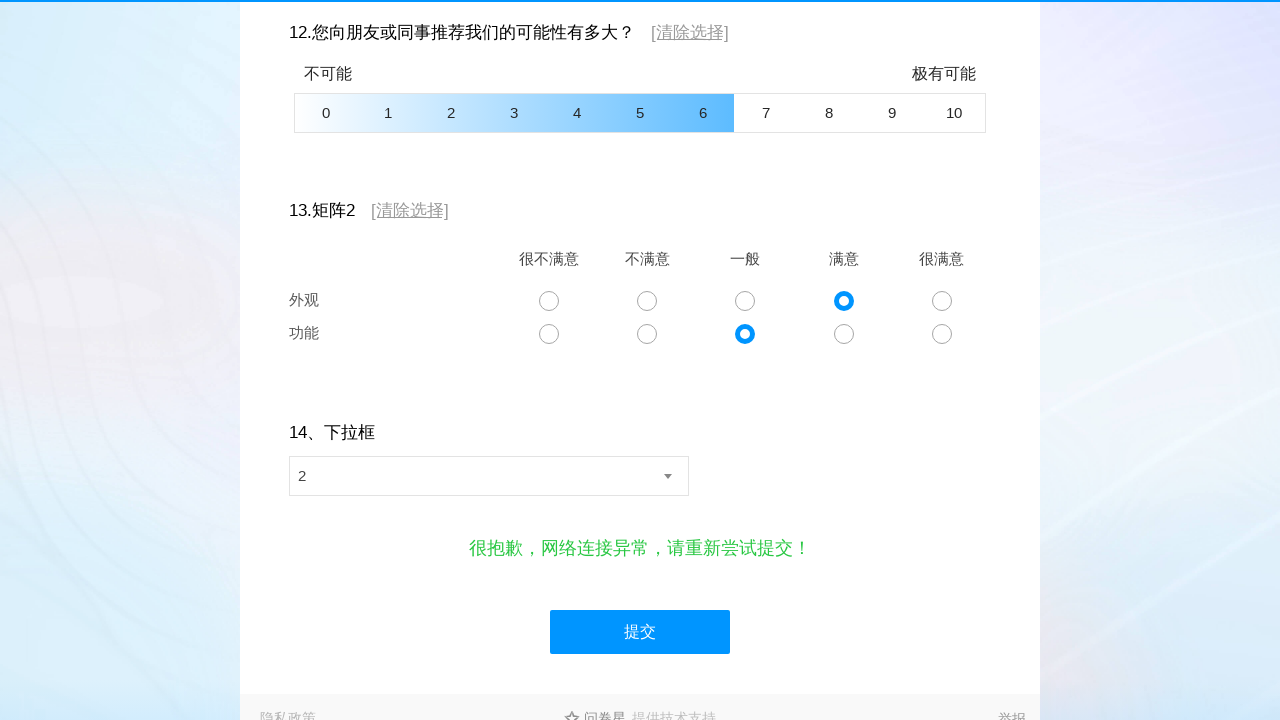

Smart detection button not found or not clickable on #SM_BTN_1
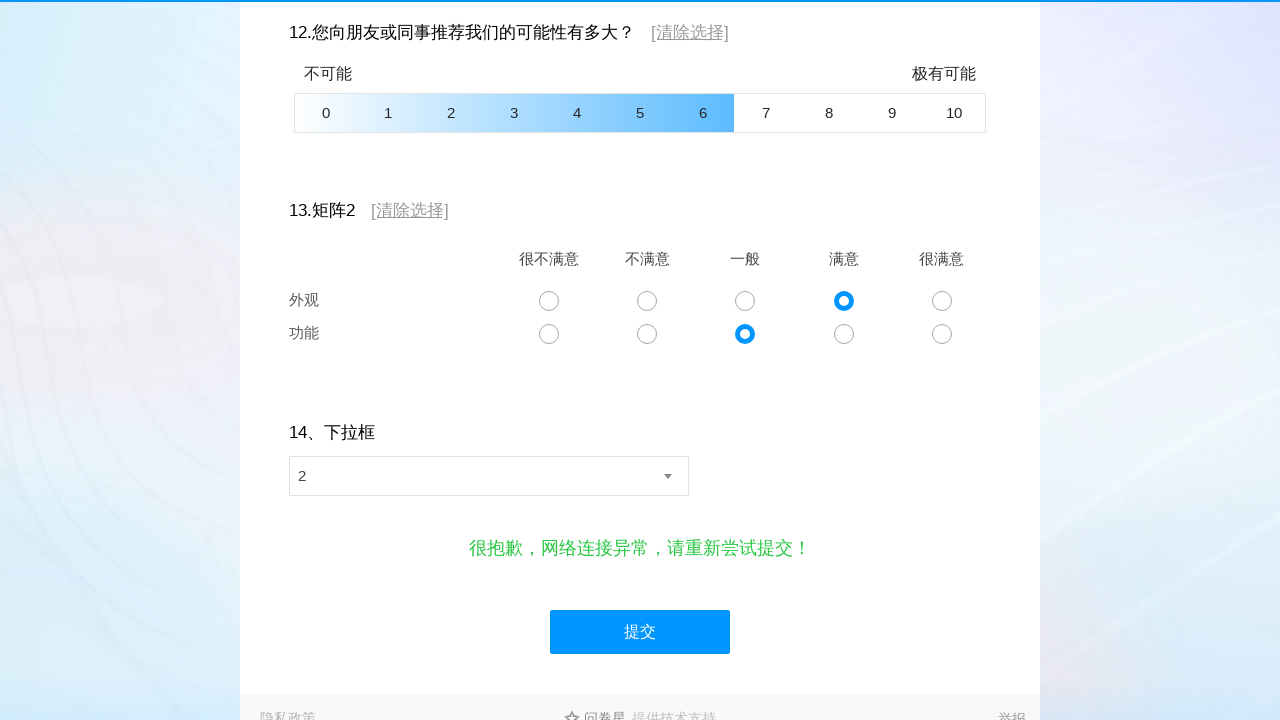

Survey submission completed - waiting for page redirect
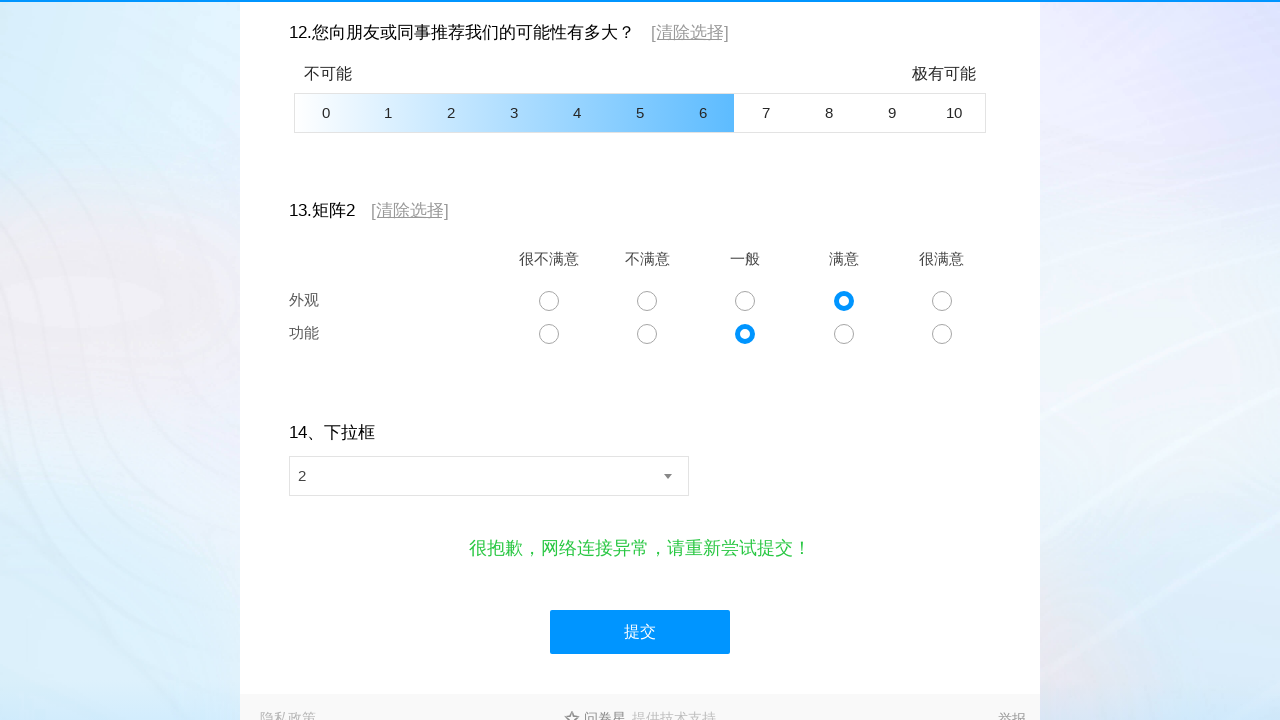

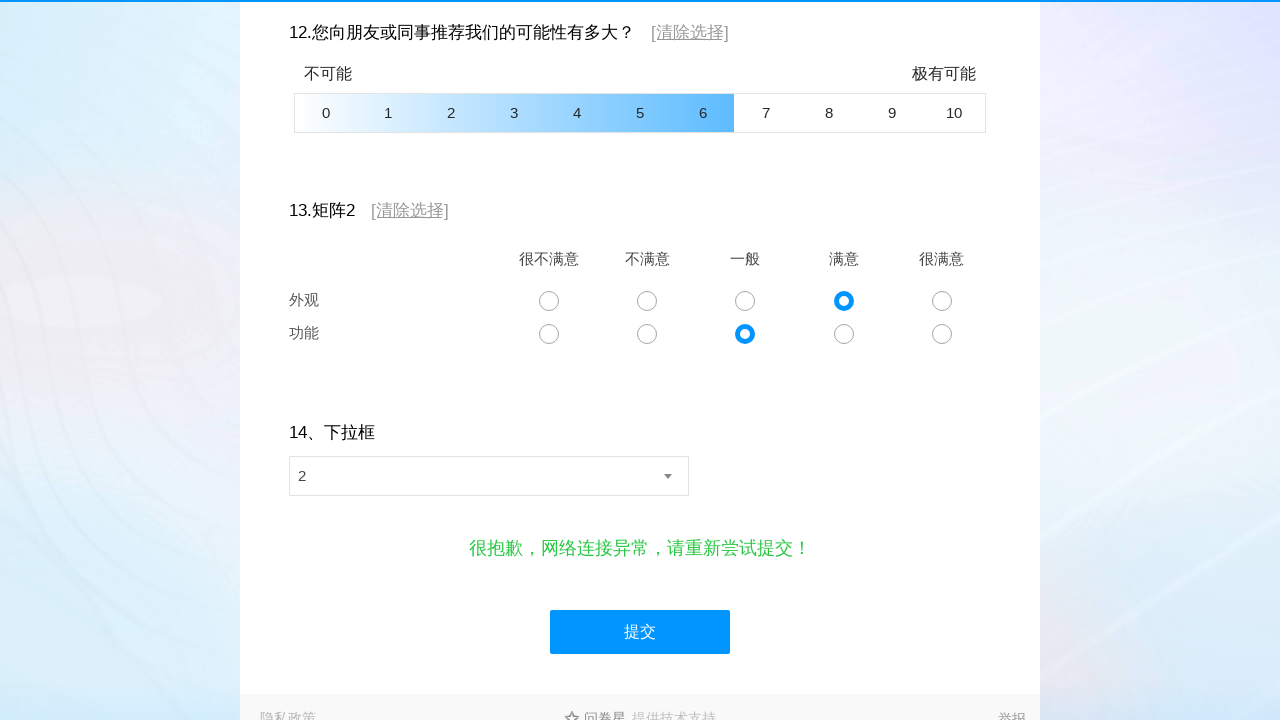